Tests alert handling functionality by clicking an alert button and dismissing the resulting JavaScript alert dialog

Starting URL: https://formy-project.herokuapp.com/switch-window

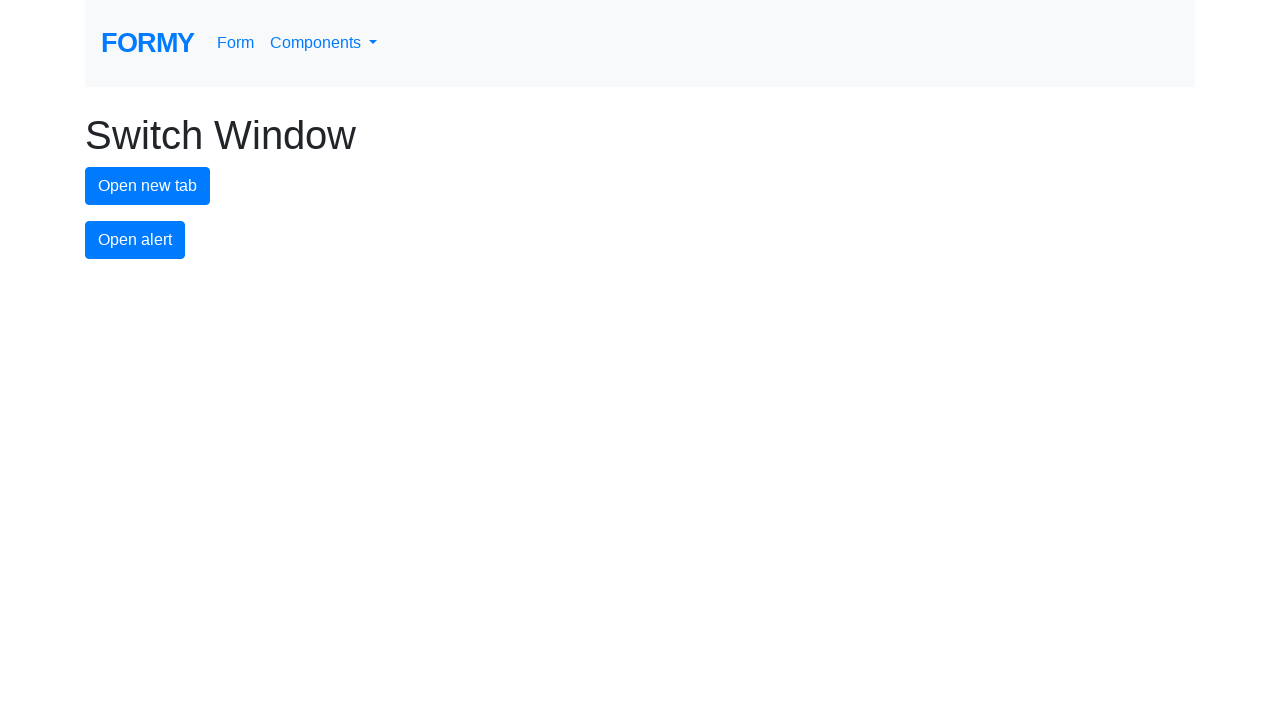

Clicked alert button to trigger JavaScript alert dialog at (135, 240) on #alert-button
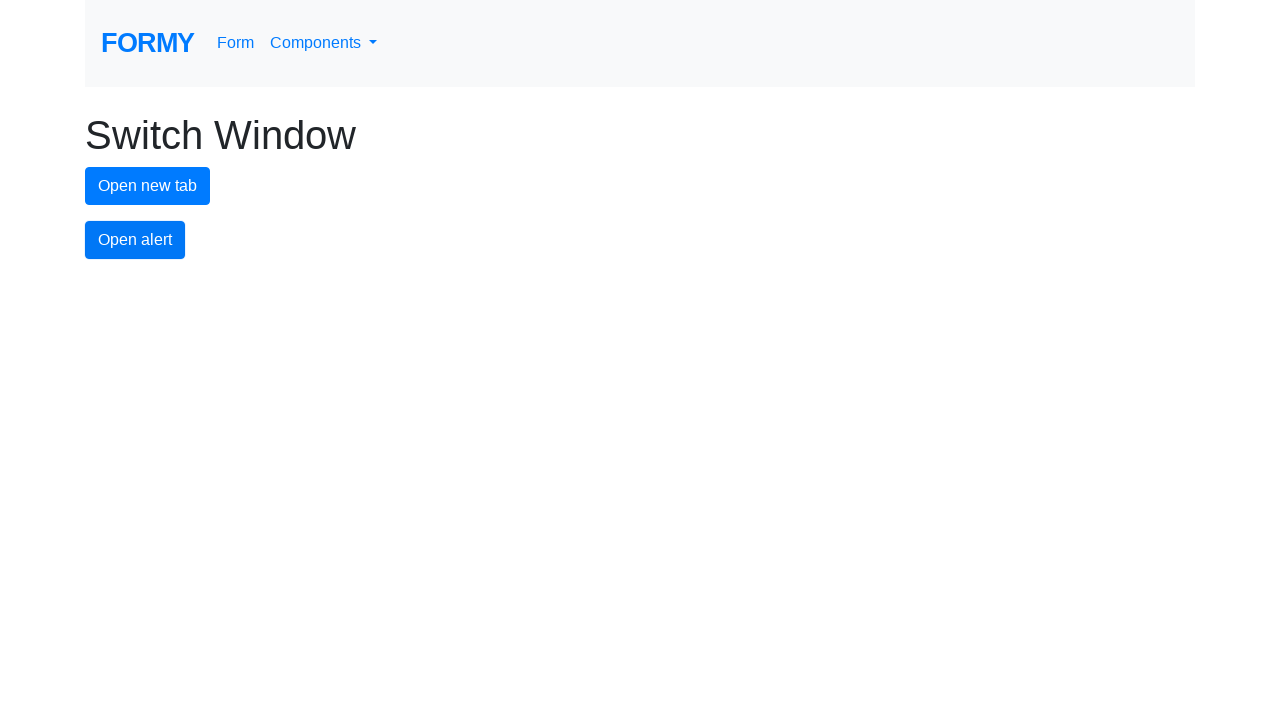

Set up dialog handler to dismiss alert
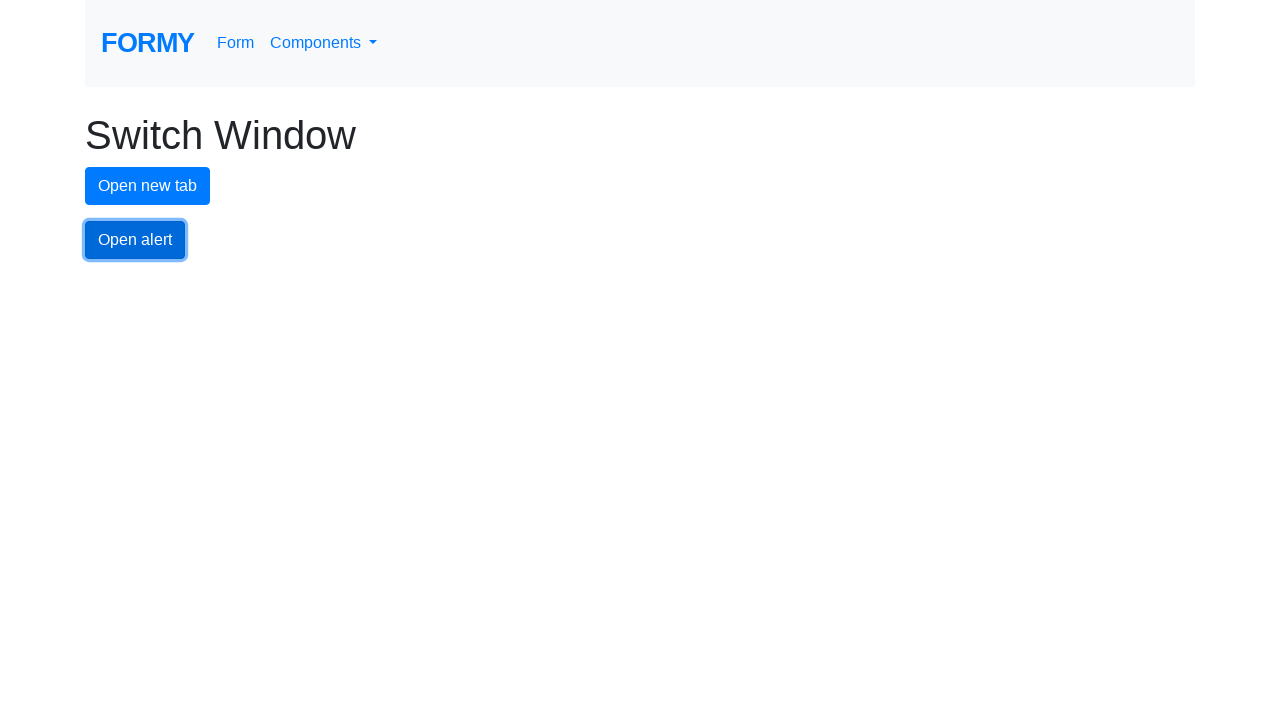

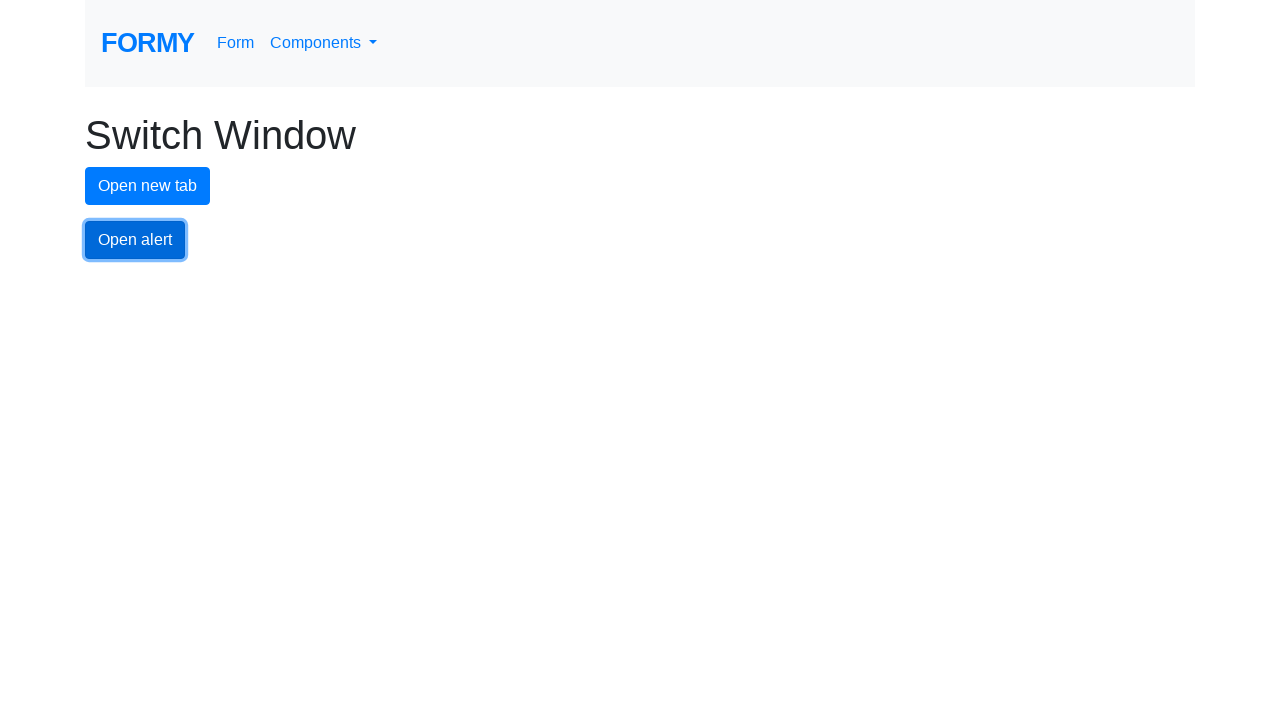